Tests JavaScript executor functionality on DemoQA site by clicking Elements section, filling a text box, checking a checkbox, selecting a radio button, and handling an alert dialog.

Starting URL: https://demoqa.com/

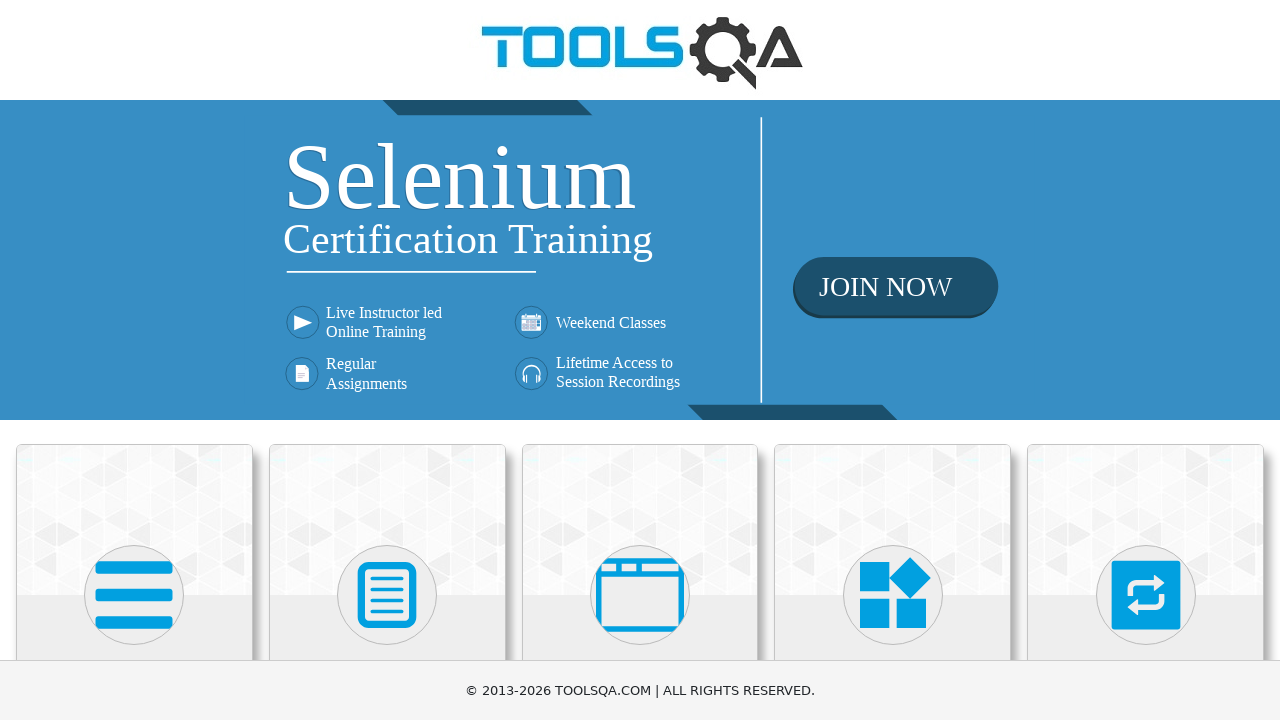

Clicked on Elements card at (134, 360) on xpath=//h5[text()='Elements']
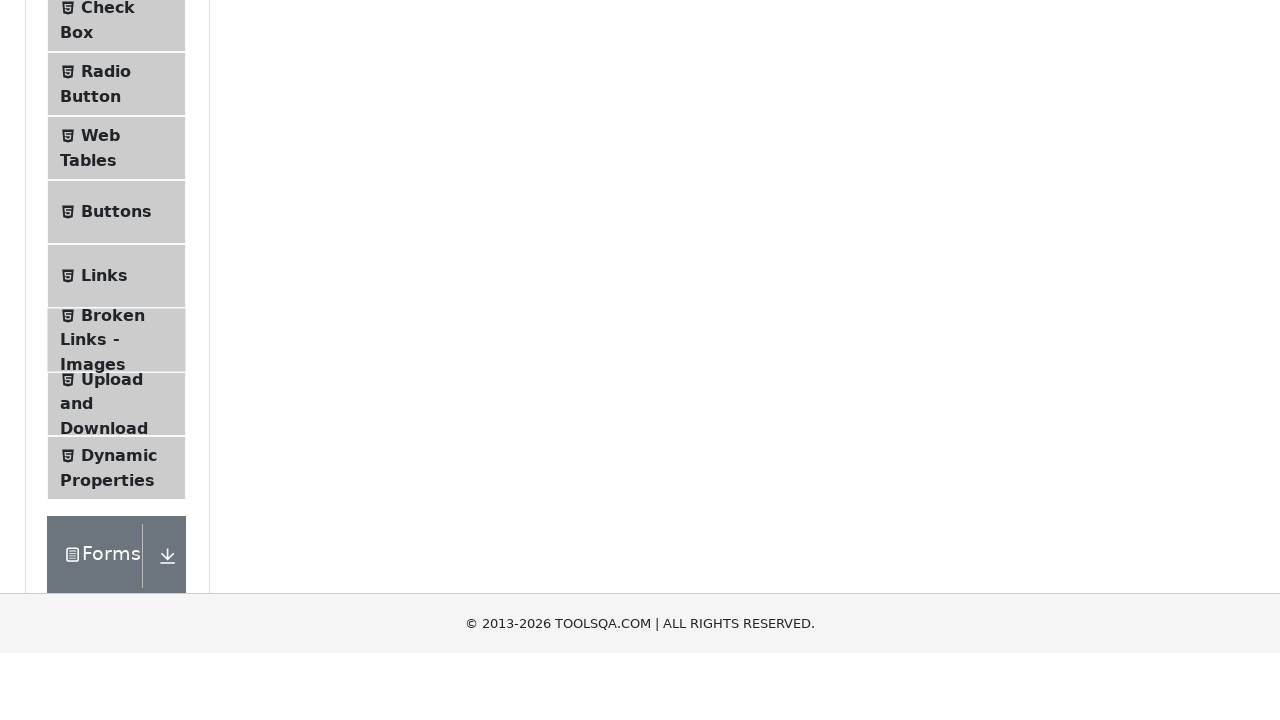

Text Box menu item loaded
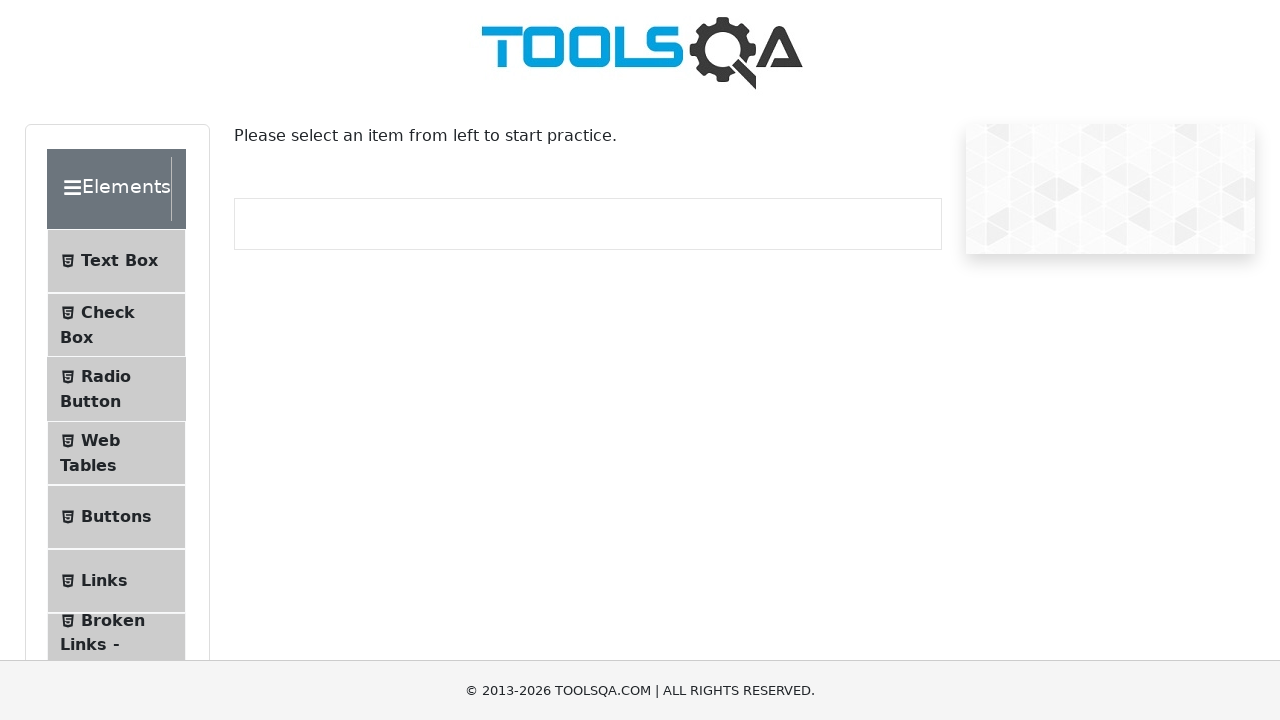

Clicked on Text Box menu item at (119, 261) on xpath=//span[text()='Text Box']
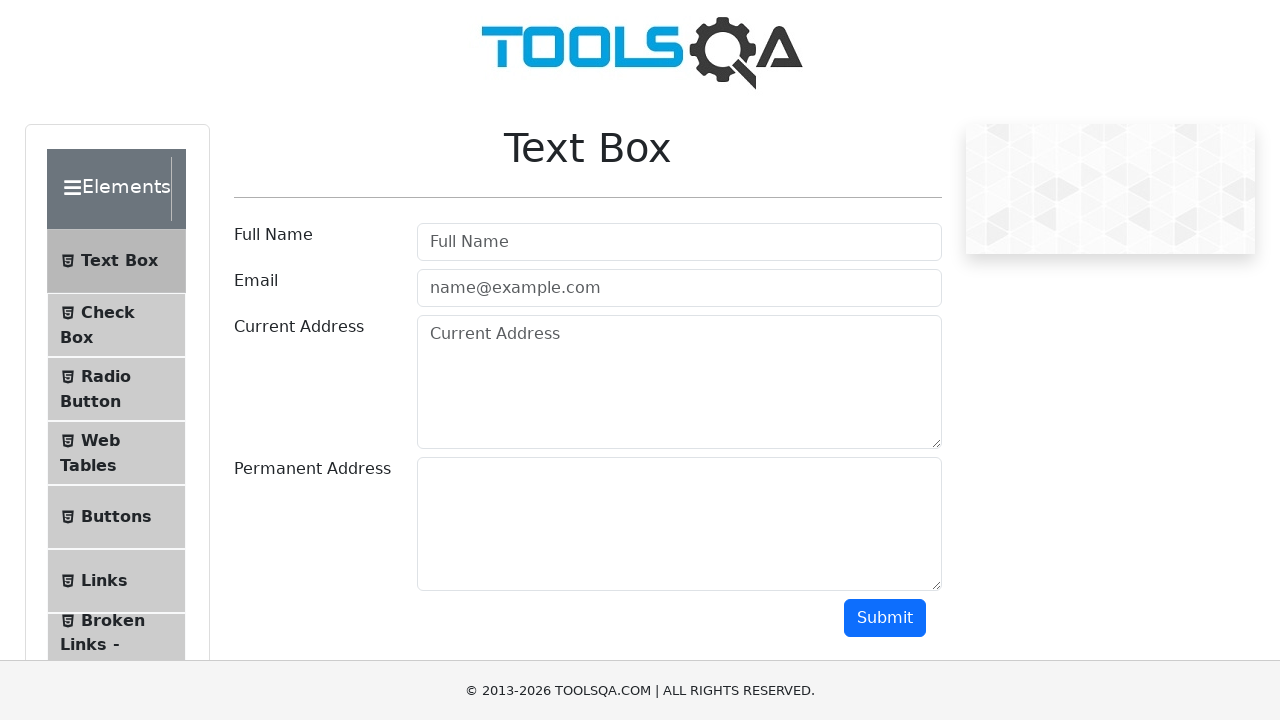

Filled username field with 'Ayyappa' on #userName
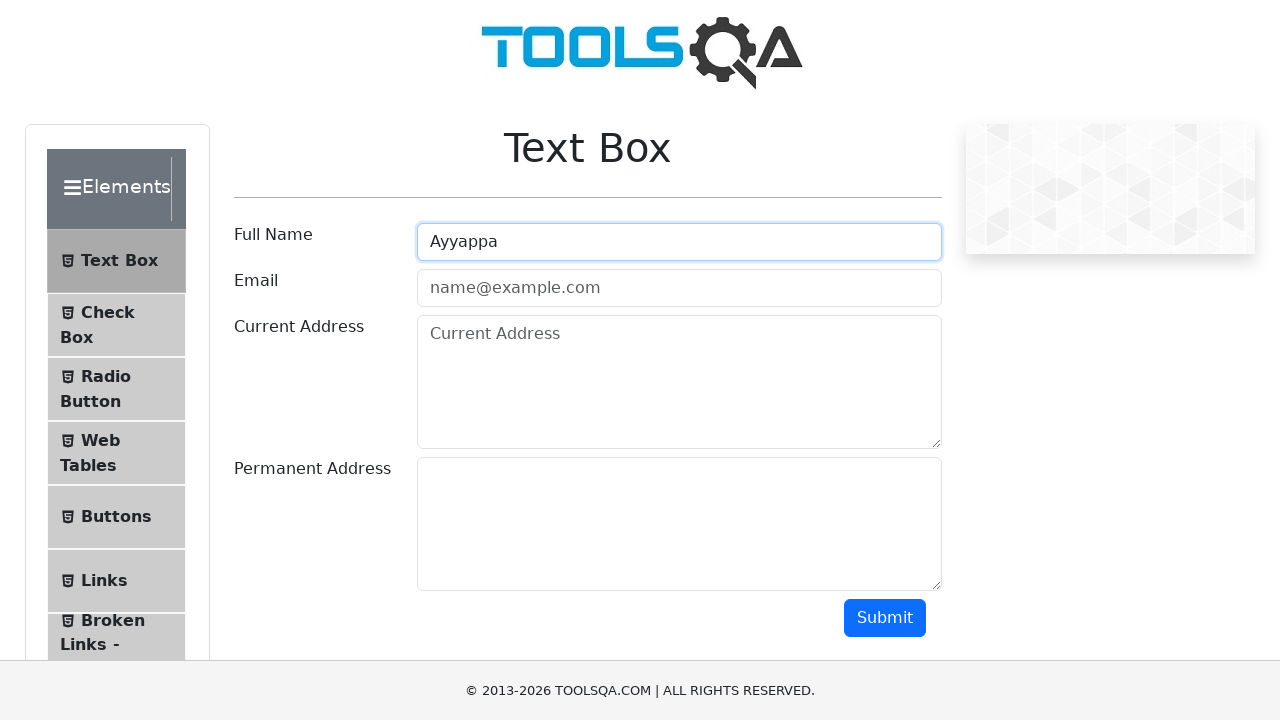

Clicked on Check Box menu item at (108, 312) on xpath=//span[text()='Check Box']
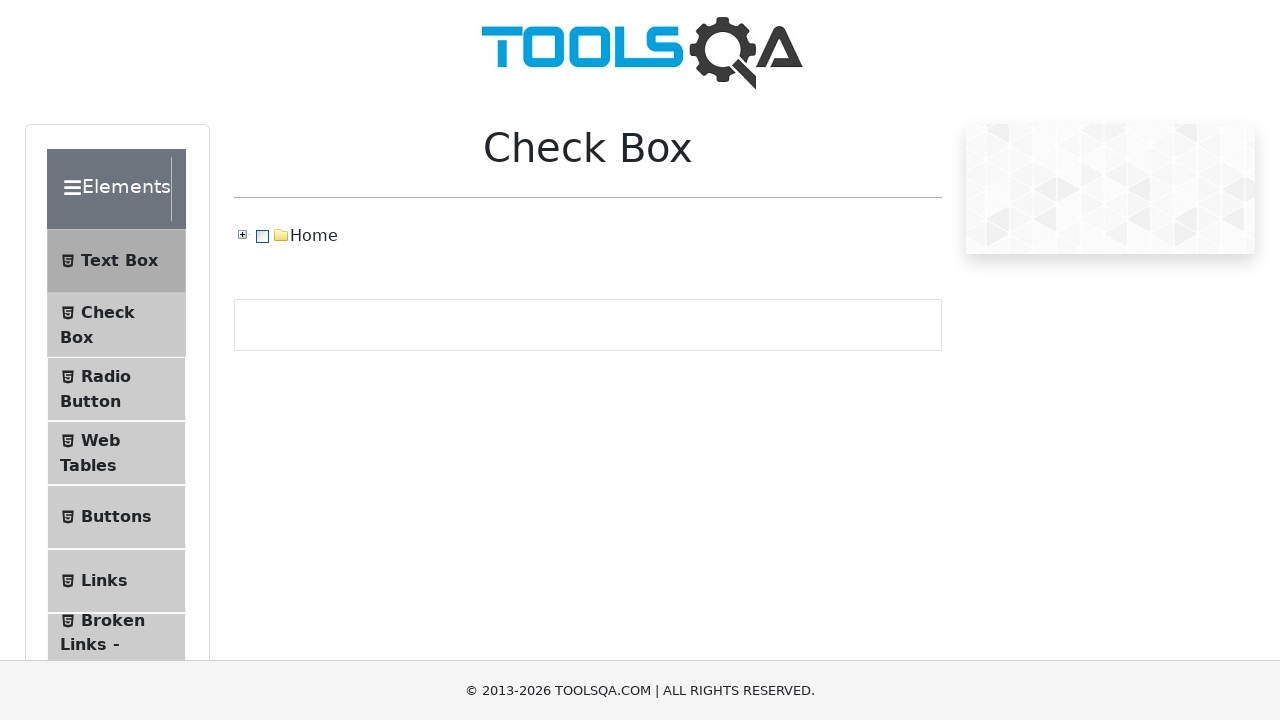

Home checkbox loaded
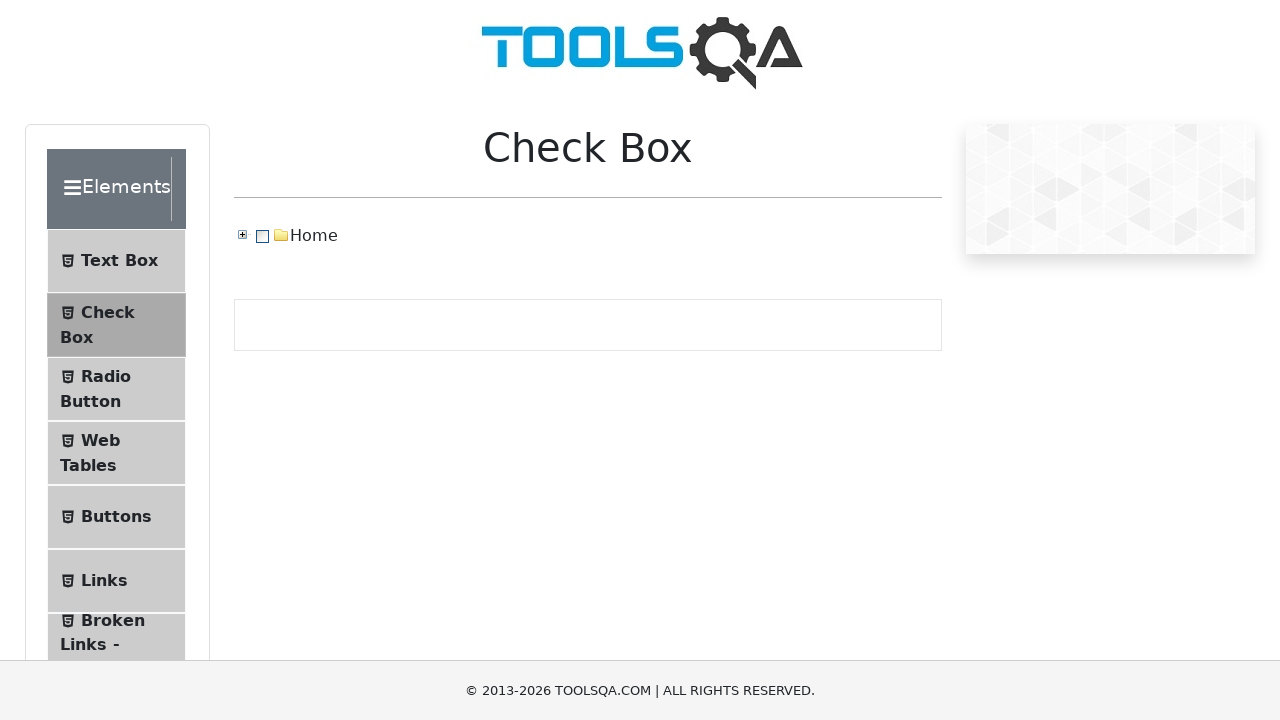

Clicked on Home checkbox at (314, 236) on xpath=//span[contains(text(),'Home')]
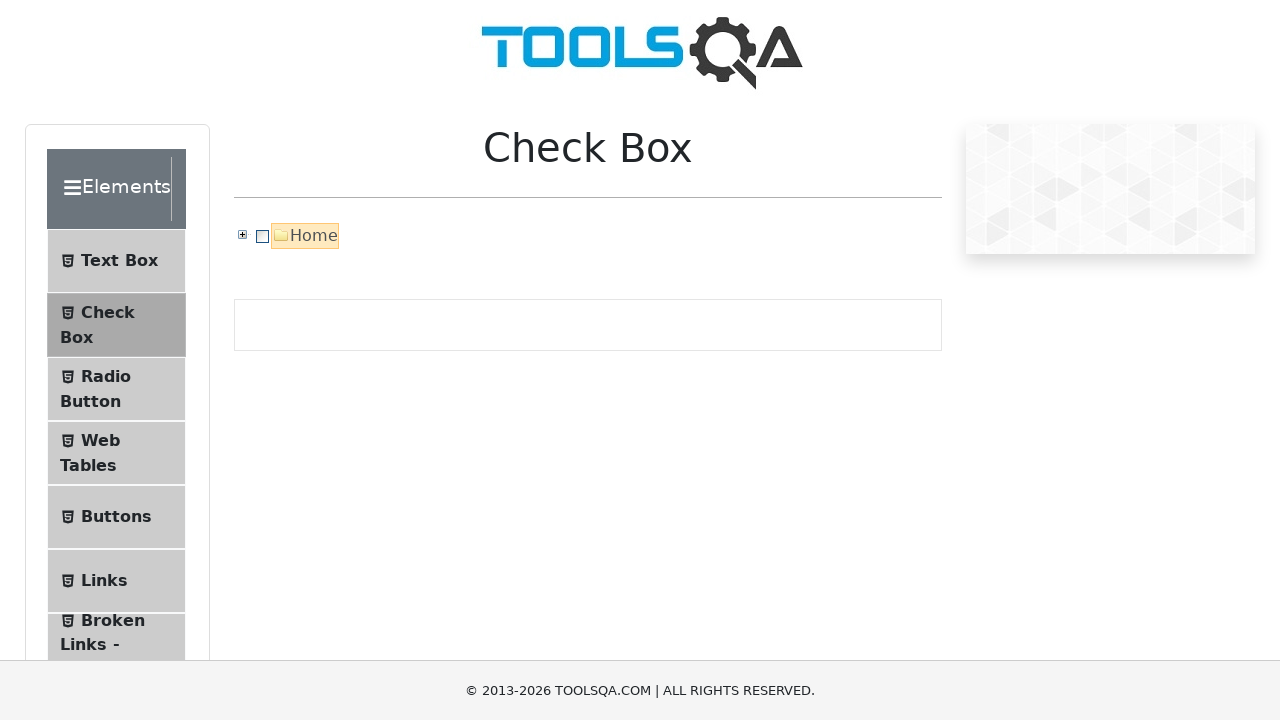

Clicked on Radio Button menu item at (106, 376) on xpath=//span[text()='Radio Button']
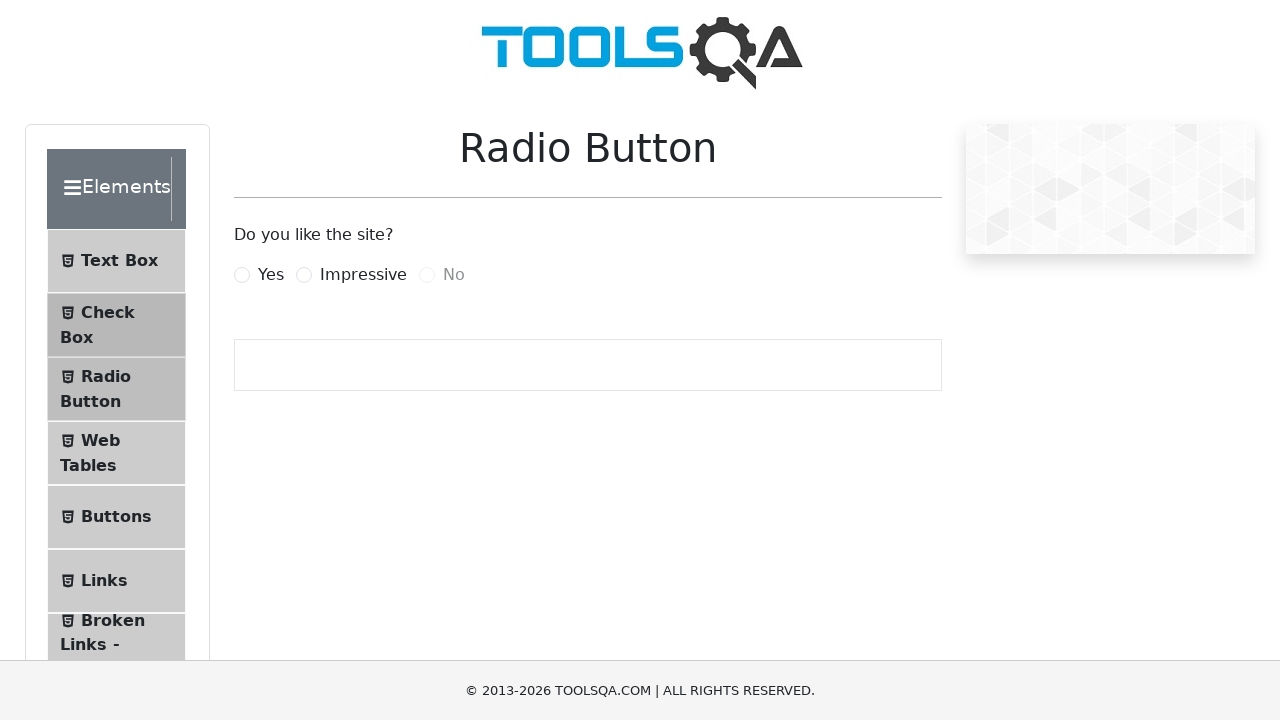

Yes radio button loaded
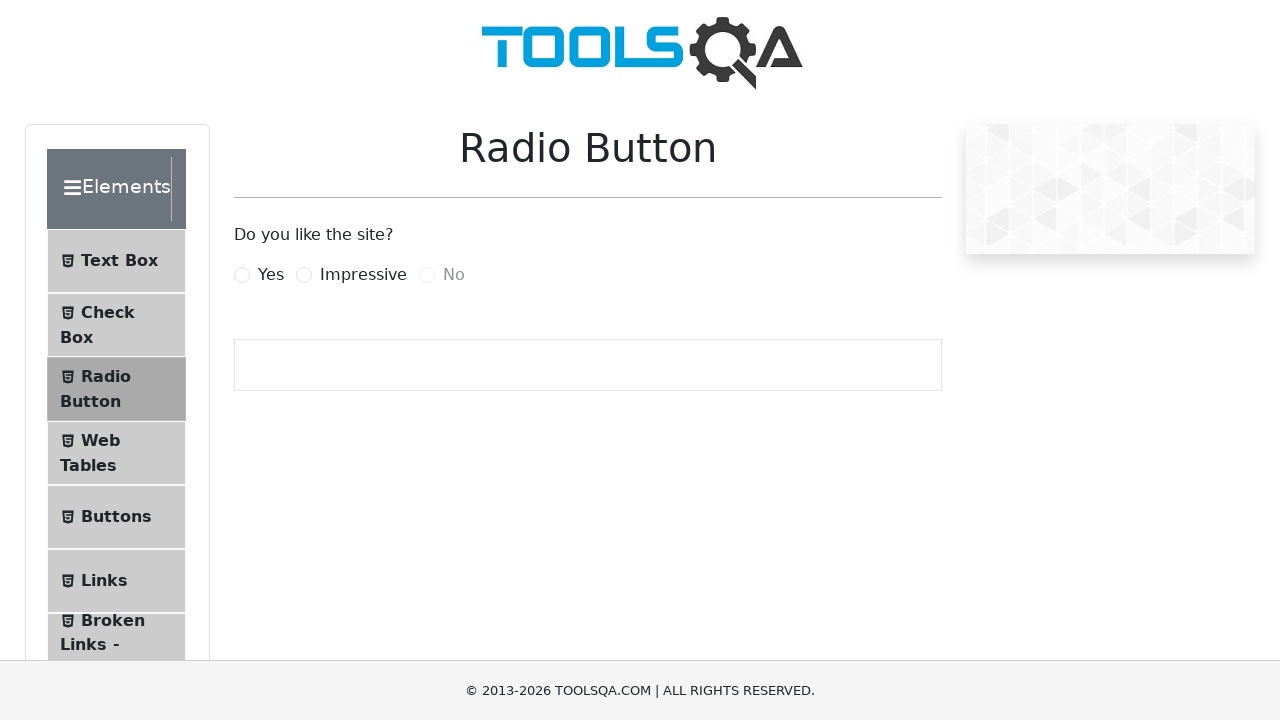

Clicked on Yes radio button at (271, 275) on label[for='yesRadio']
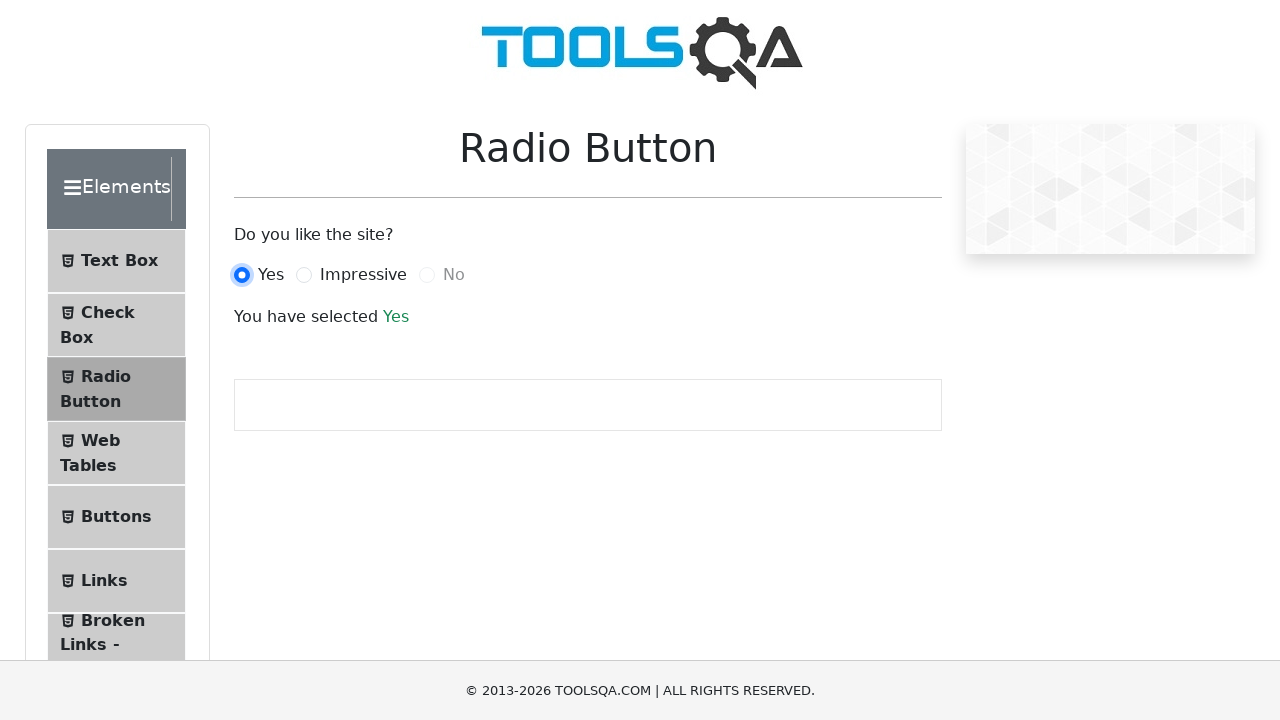

Scrolled down the page
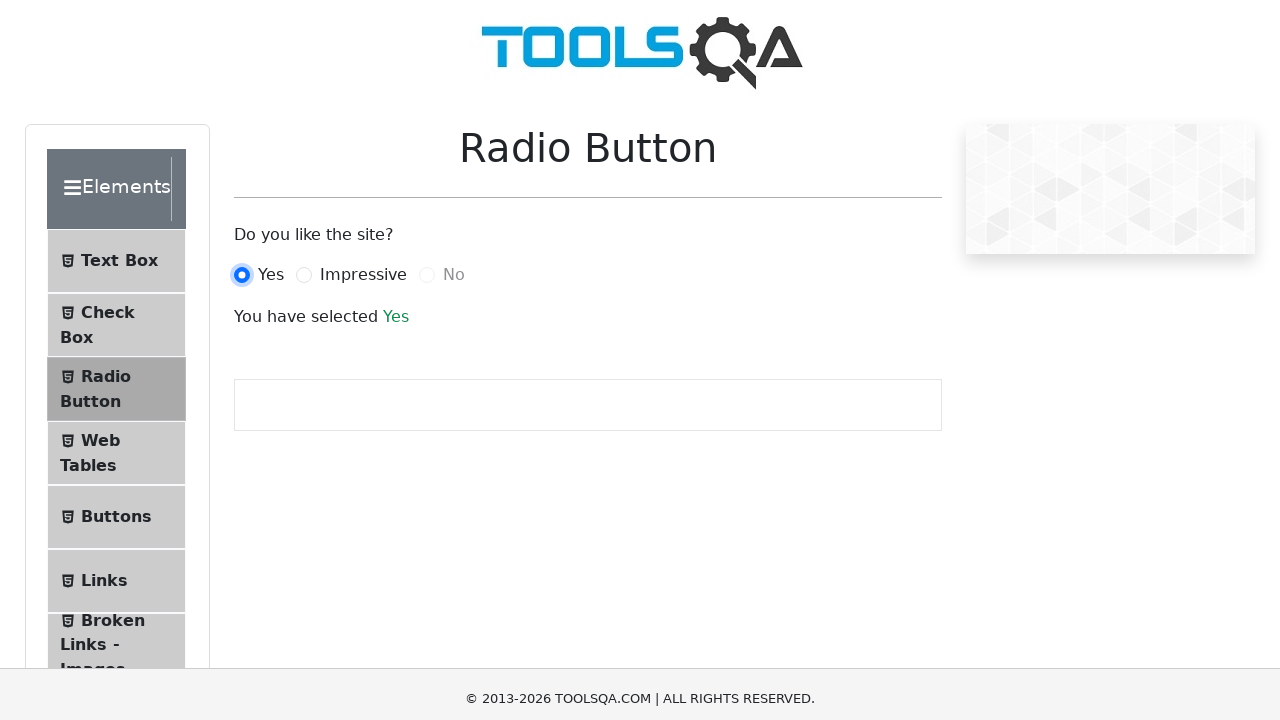

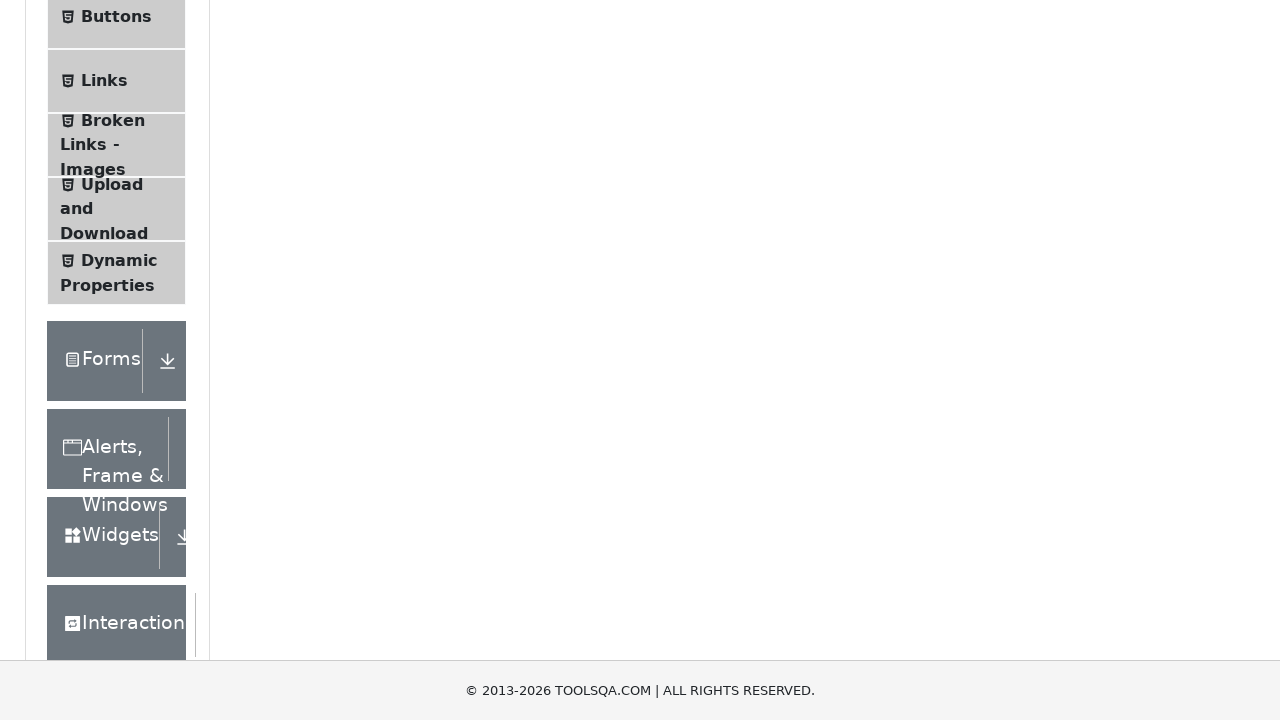